Tests file upload functionality by uploading a file and verifying the success message is displayed

Starting URL: https://the-internet.herokuapp.com/upload

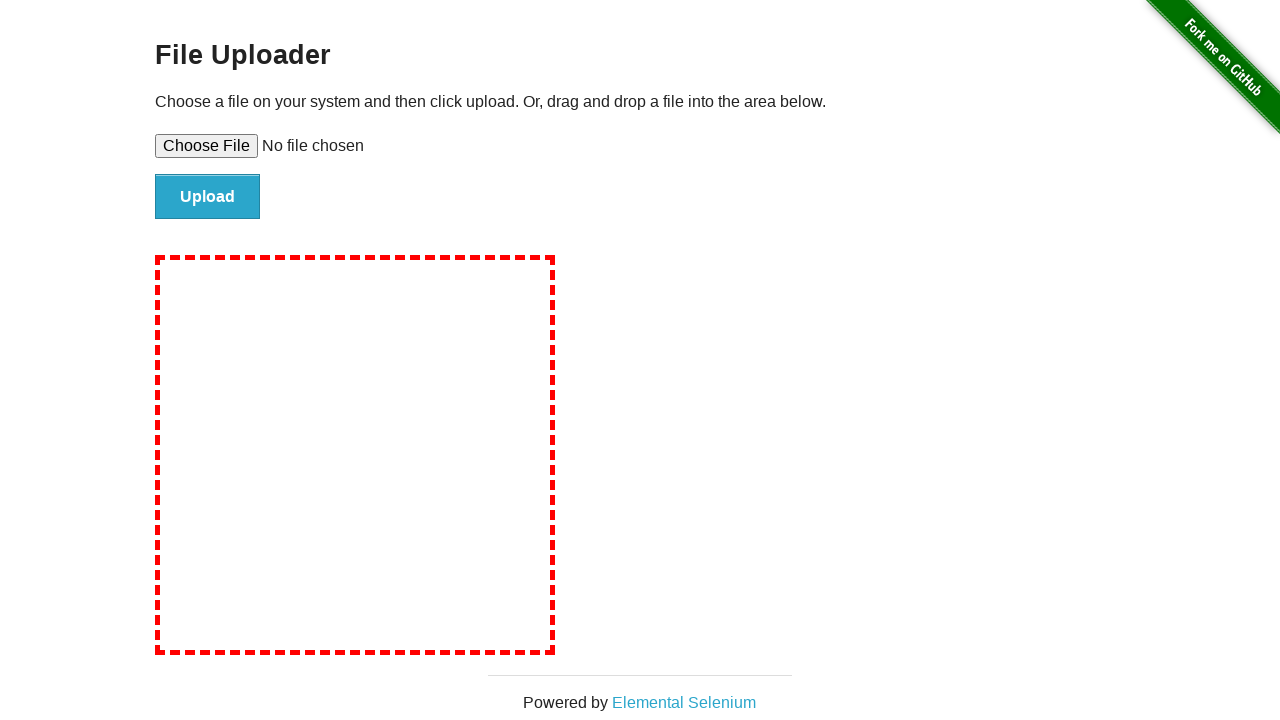

Created temporary test file for upload
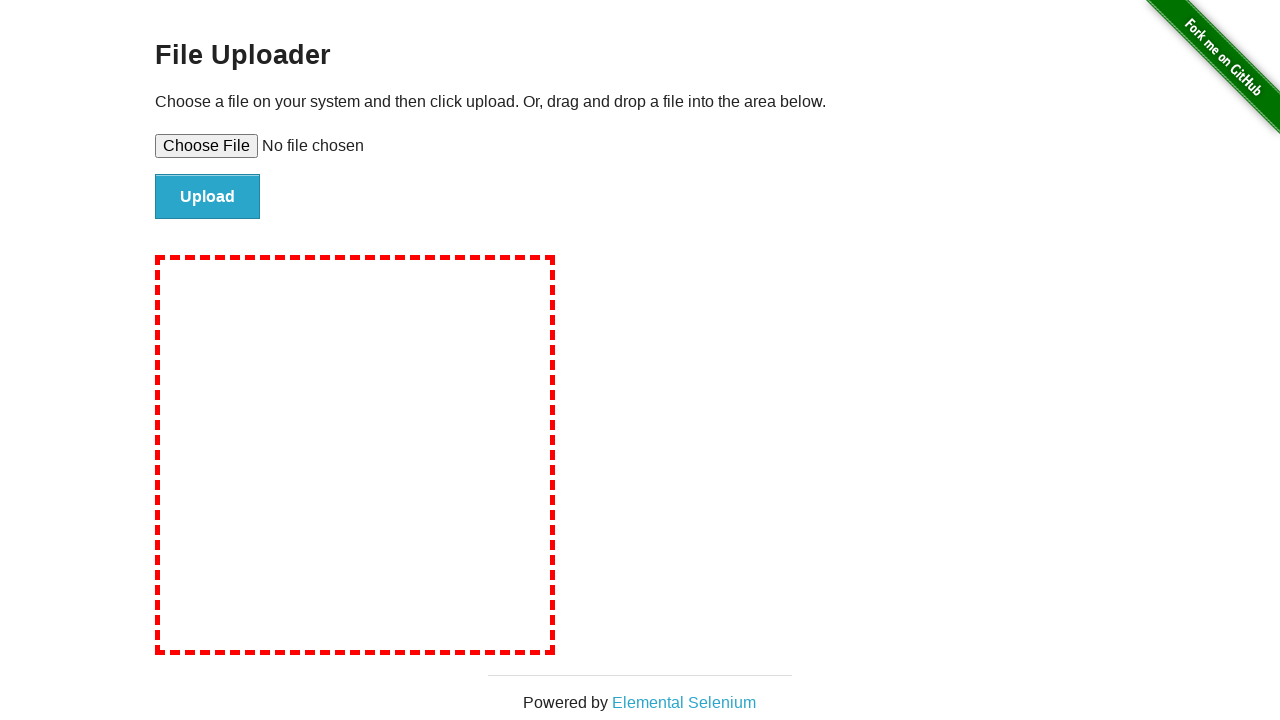

Selected file for upload using file input element
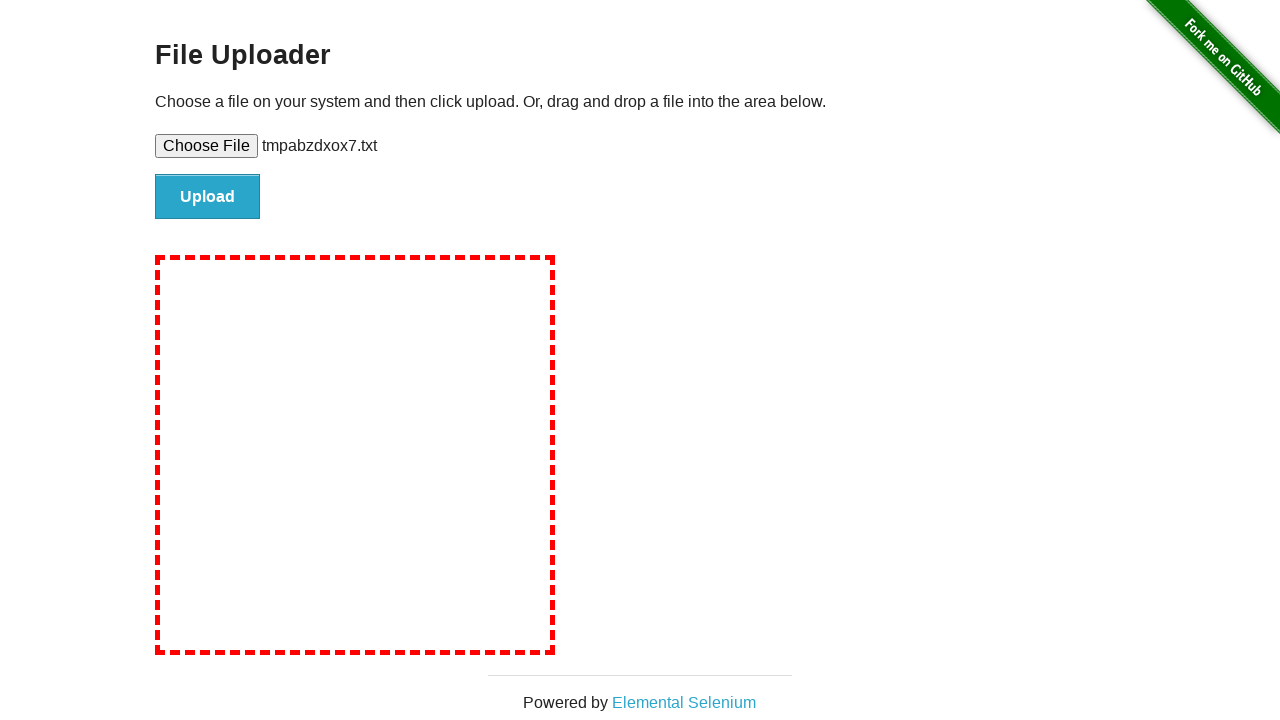

Clicked file upload submit button at (208, 197) on #file-submit
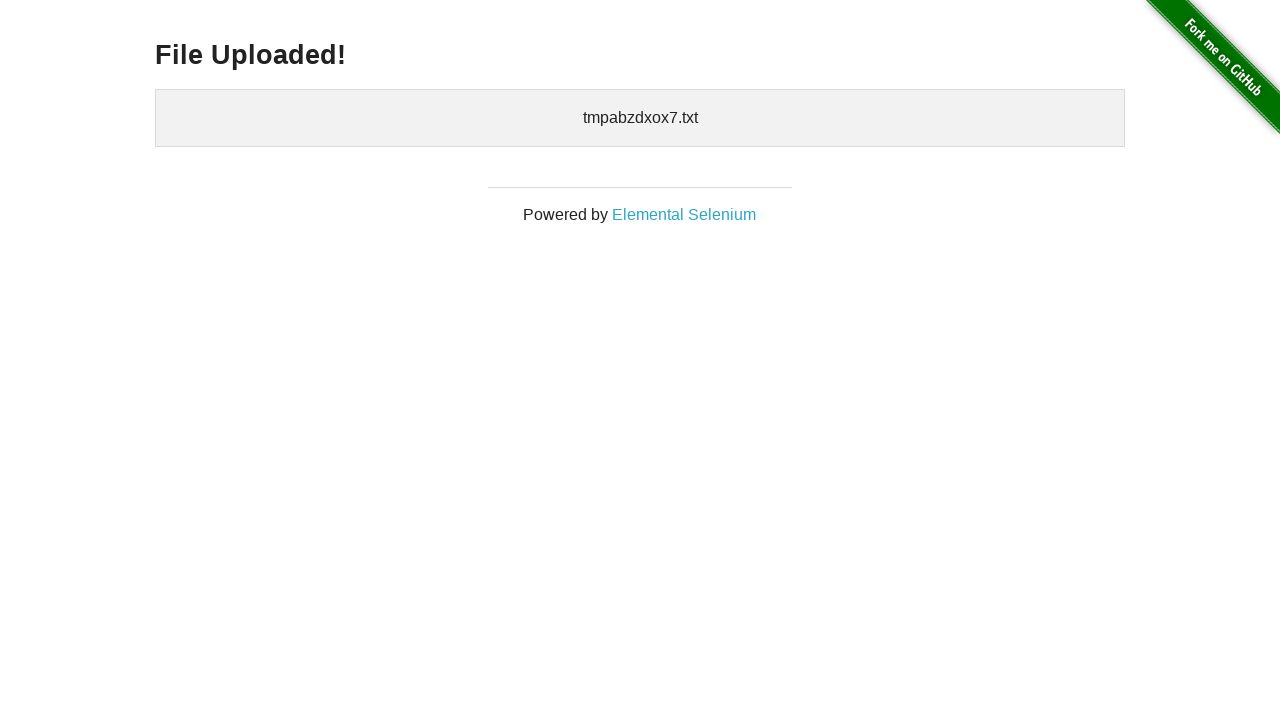

Success header element appeared on page
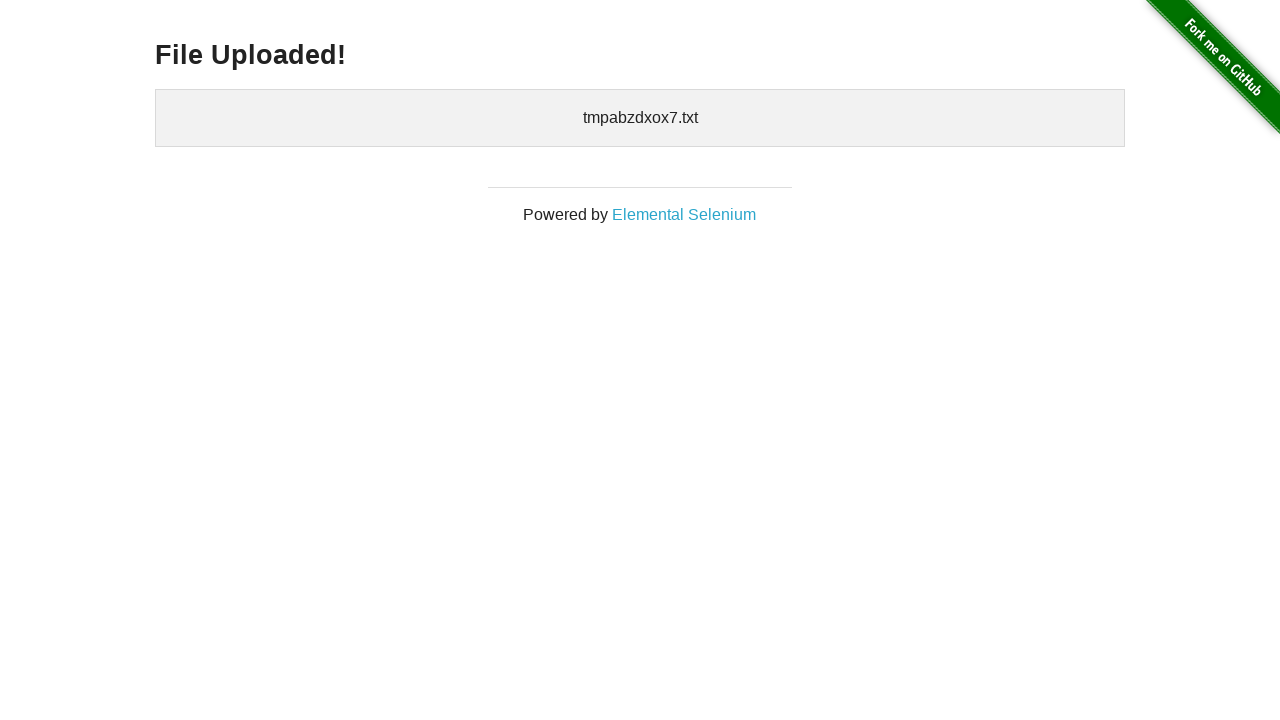

Verified 'File Uploaded!' message is displayed
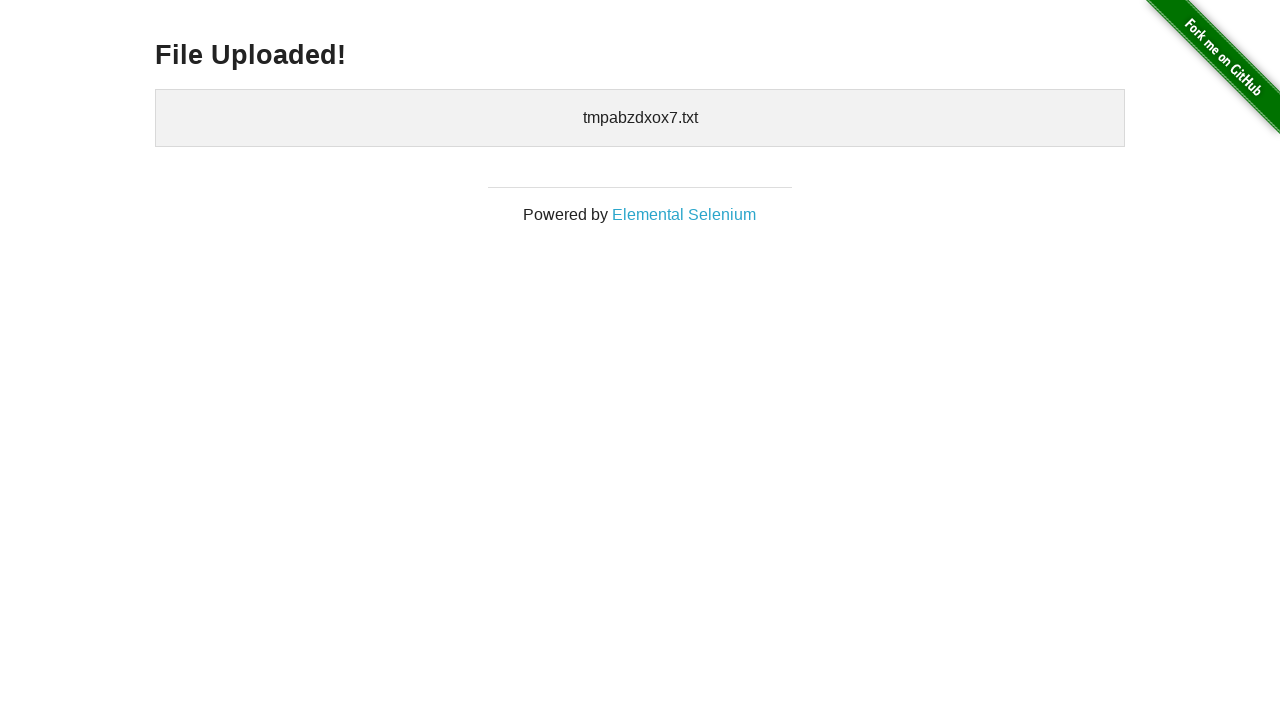

Cleaned up temporary test file
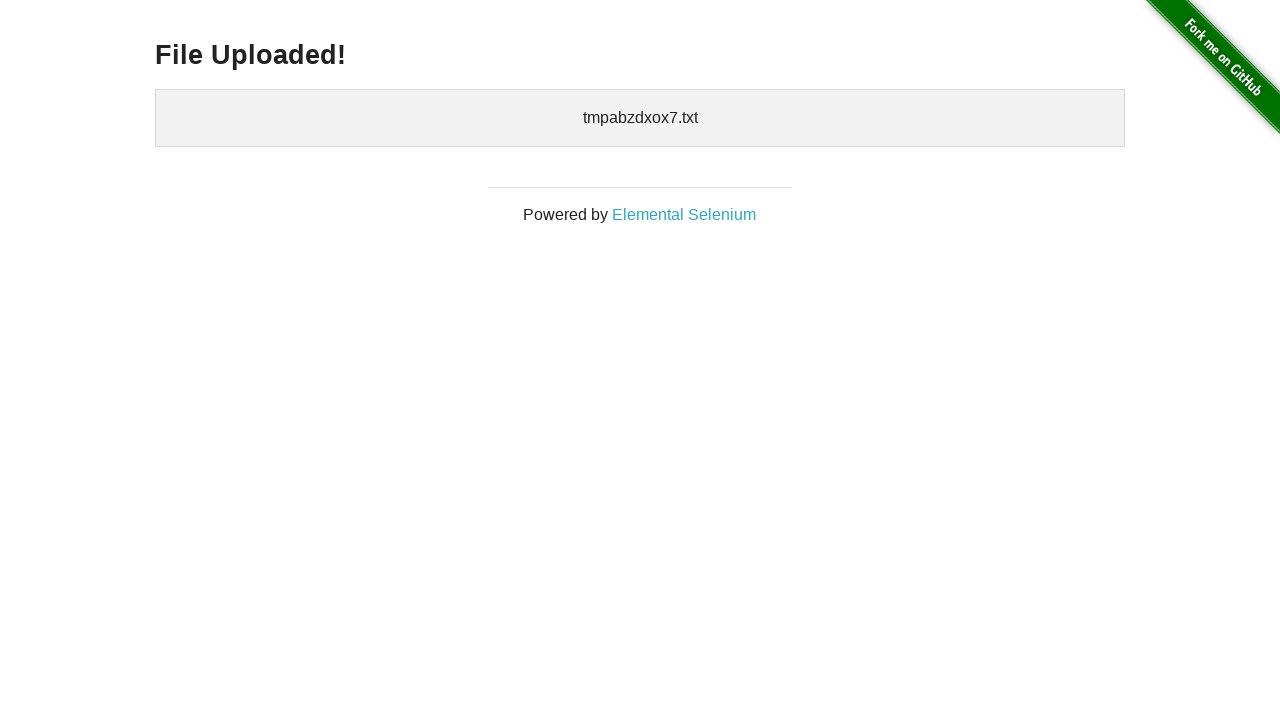

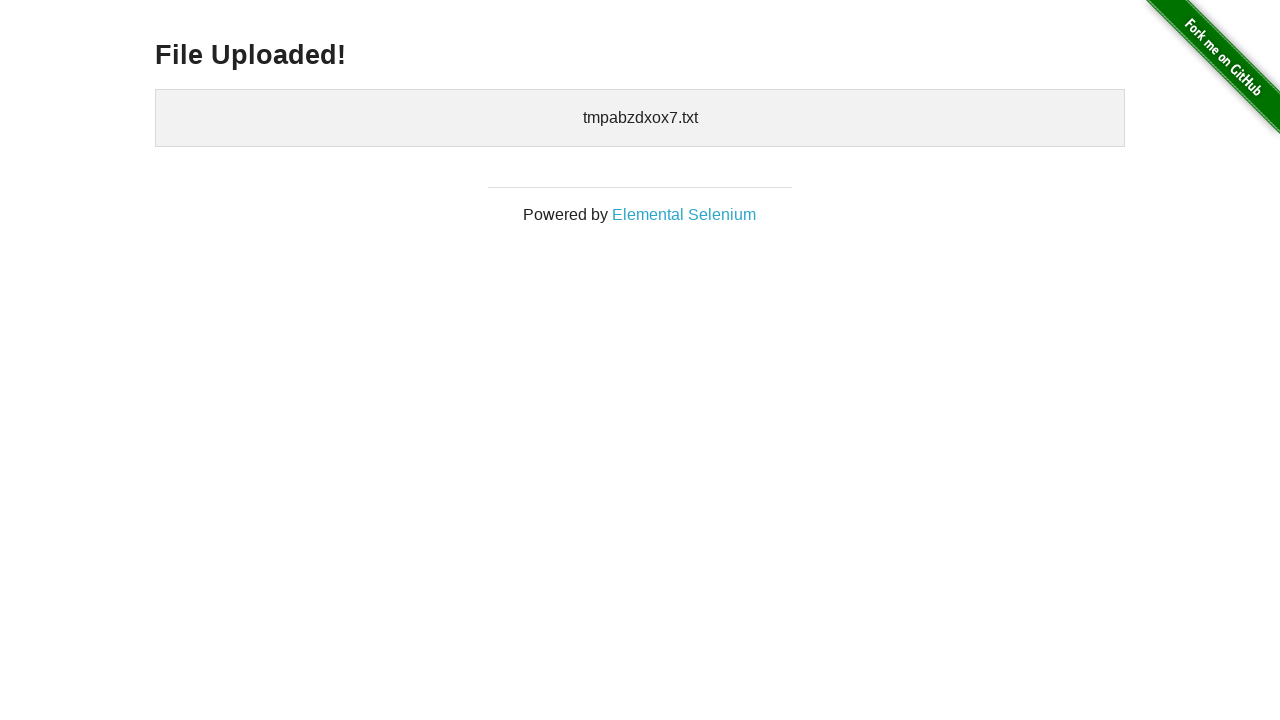